Tests e-commerce search functionality by searching for a product, navigating to search results, and clicking on the first product to view its details page

Starting URL: https://ecommerce-playground.lambdatest.io/

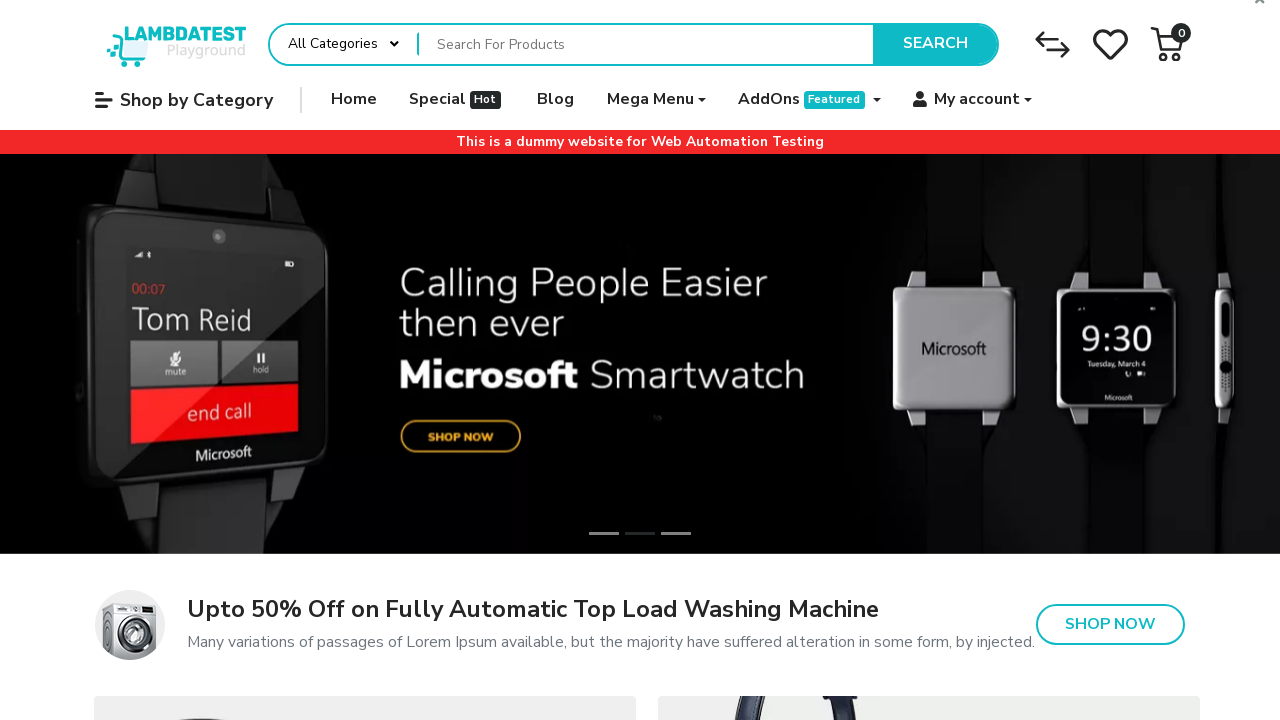

Clicked on search input field at (646, 44) on xpath=//div[@id='entry_217822']/div[1]/form[1]/div[1]/div[1]/div[1]/div[2]/input
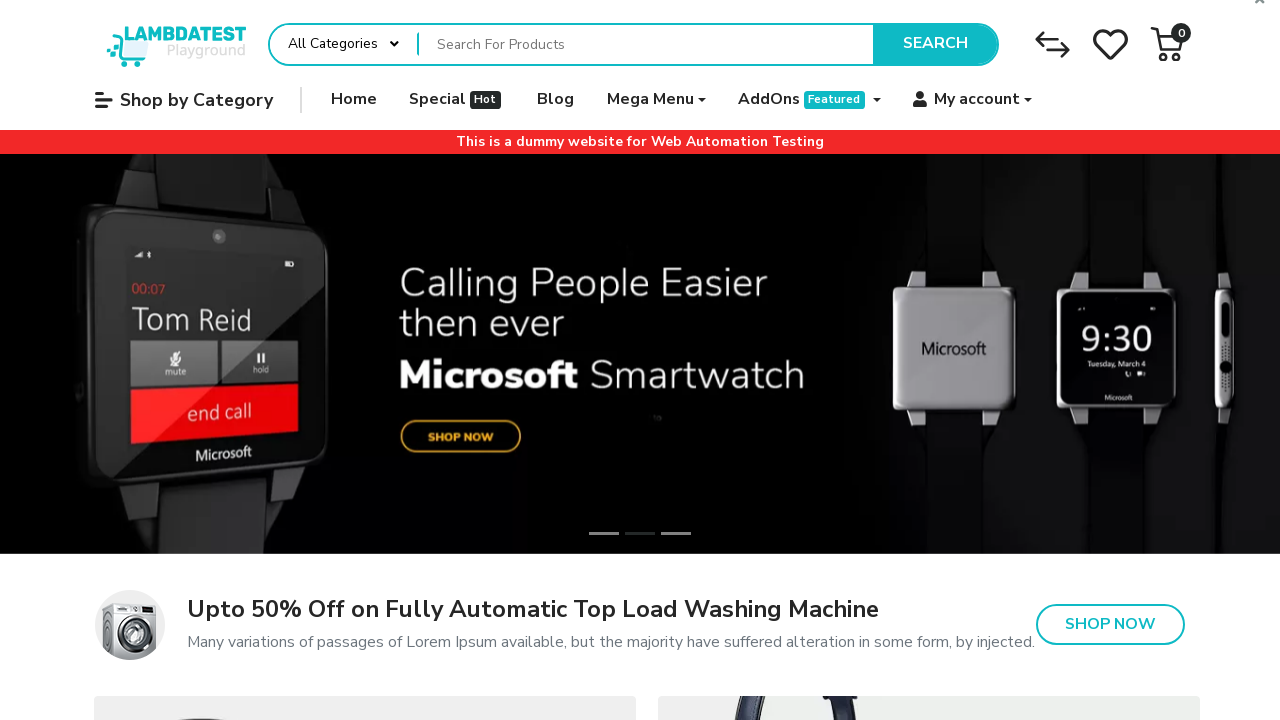

Filled search input field with 'HTC Touch HD' on xpath=//div[@id='entry_217822']/div[1]/form[1]/div[1]/div[1]/div[1]/div[2]/input
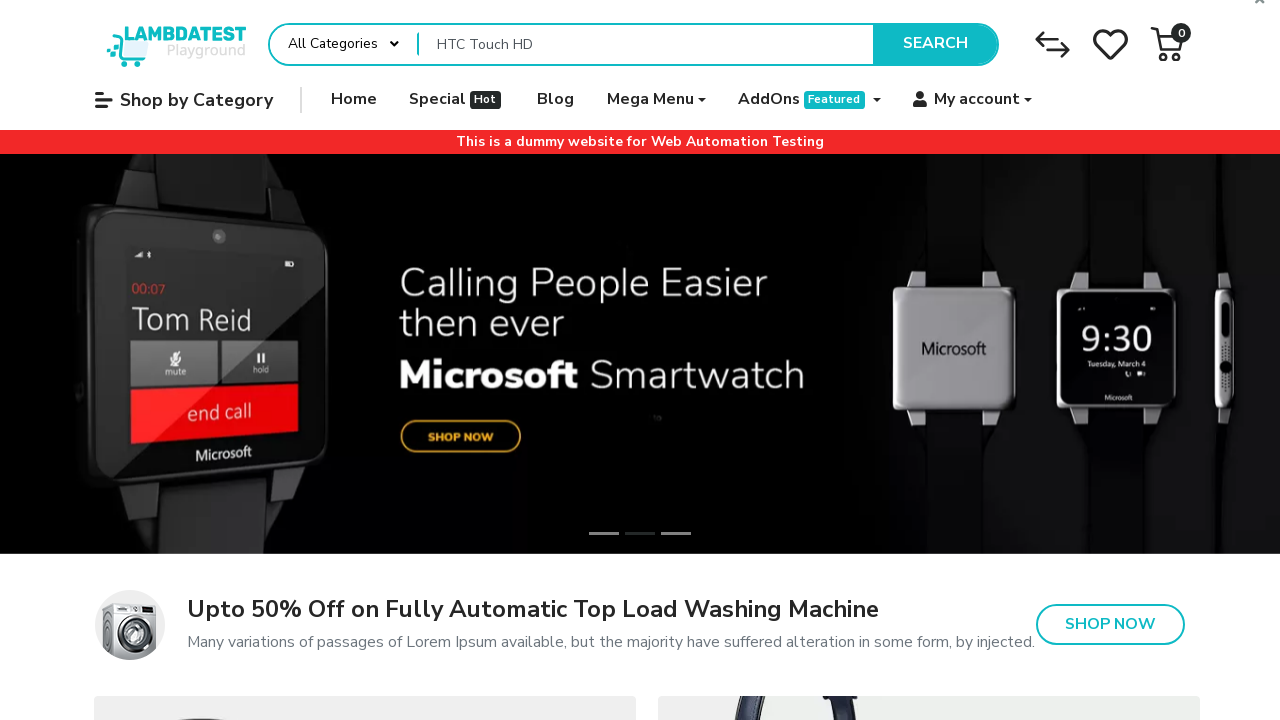

Clicked search button to submit search query at (935, 44) on xpath=//div[@id='entry_217822']/div[1]/form[1]/div[1]/div[2]/button[1] >> nth=0
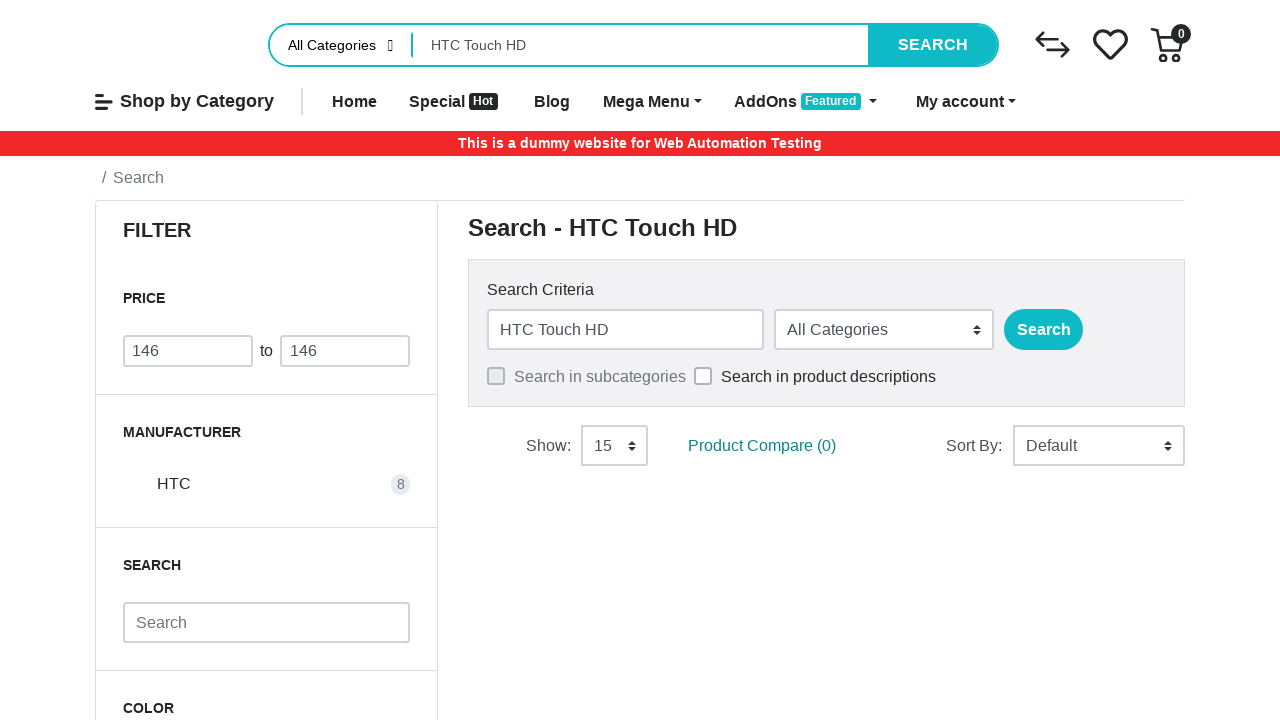

Waited for search results page to load
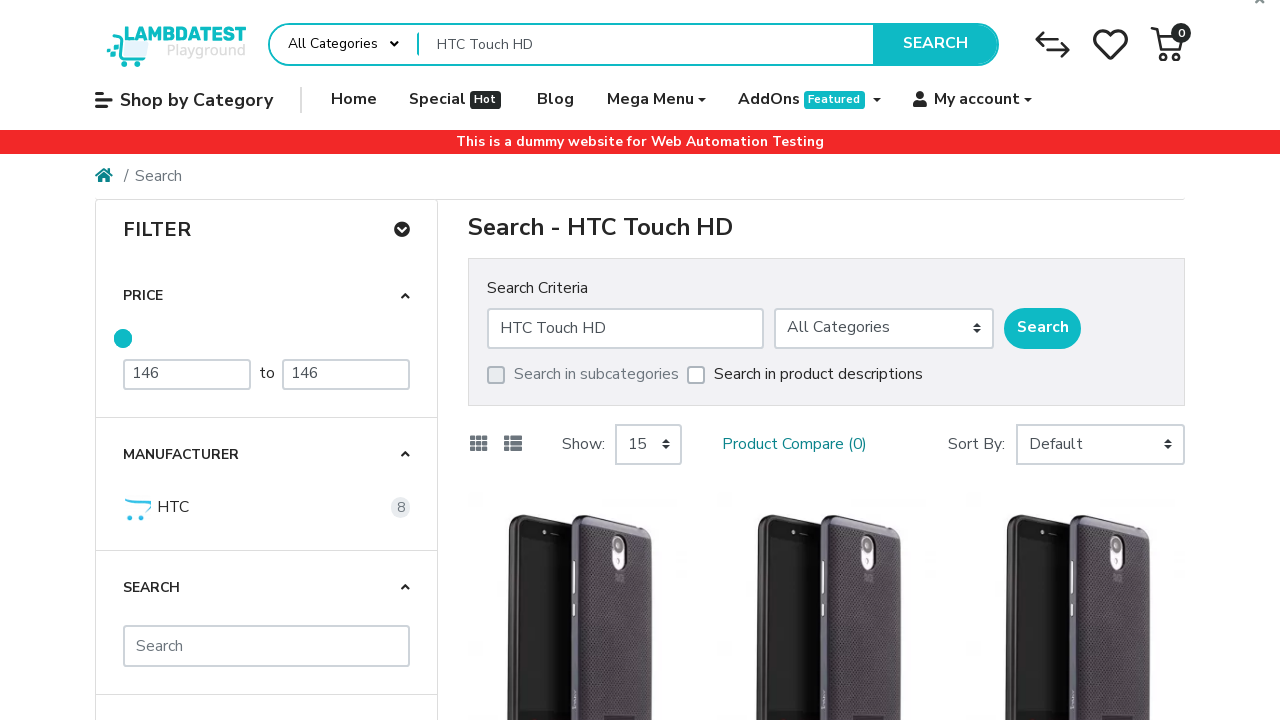

Scrolled down 200 pixels to view search results
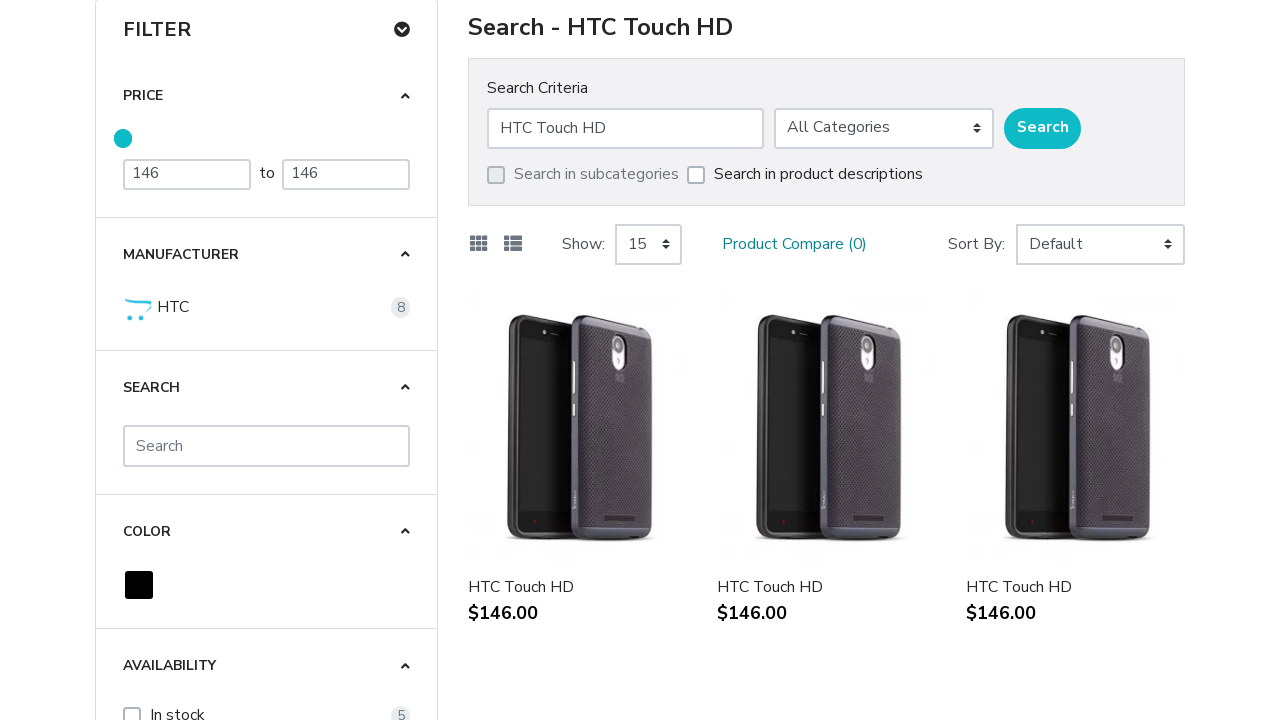

Clicked on first product (HTC Touch HD) to view details at (578, 588) on xpath=//div[@id='entry_212469']/div[1]/div[1]/div[1]/div[2]/h4[1]/a[1] >> nth=0
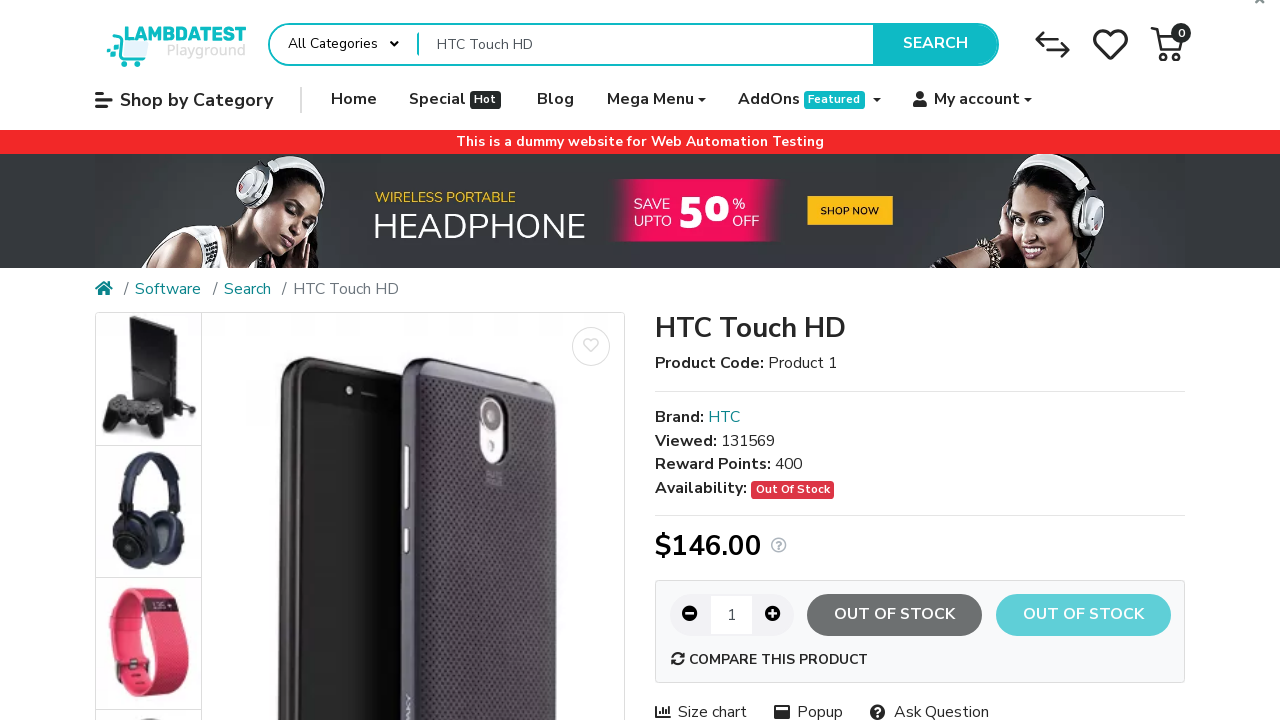

Waited for product details page to load
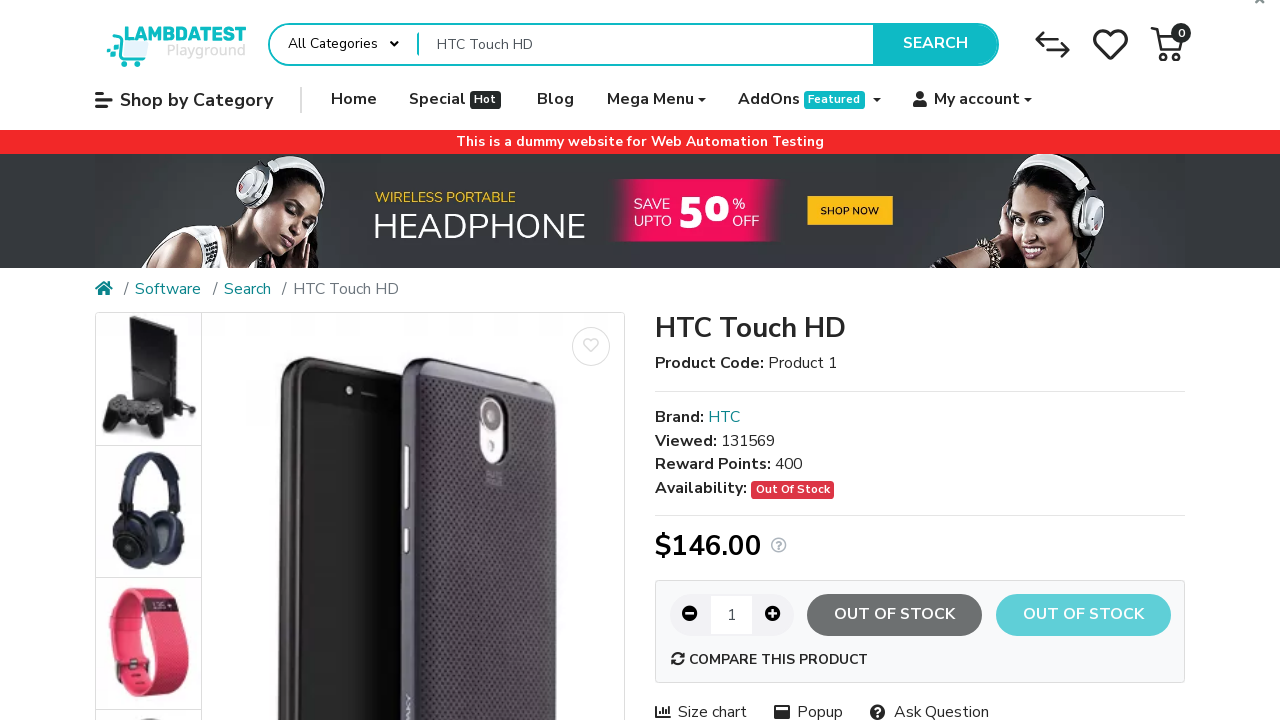

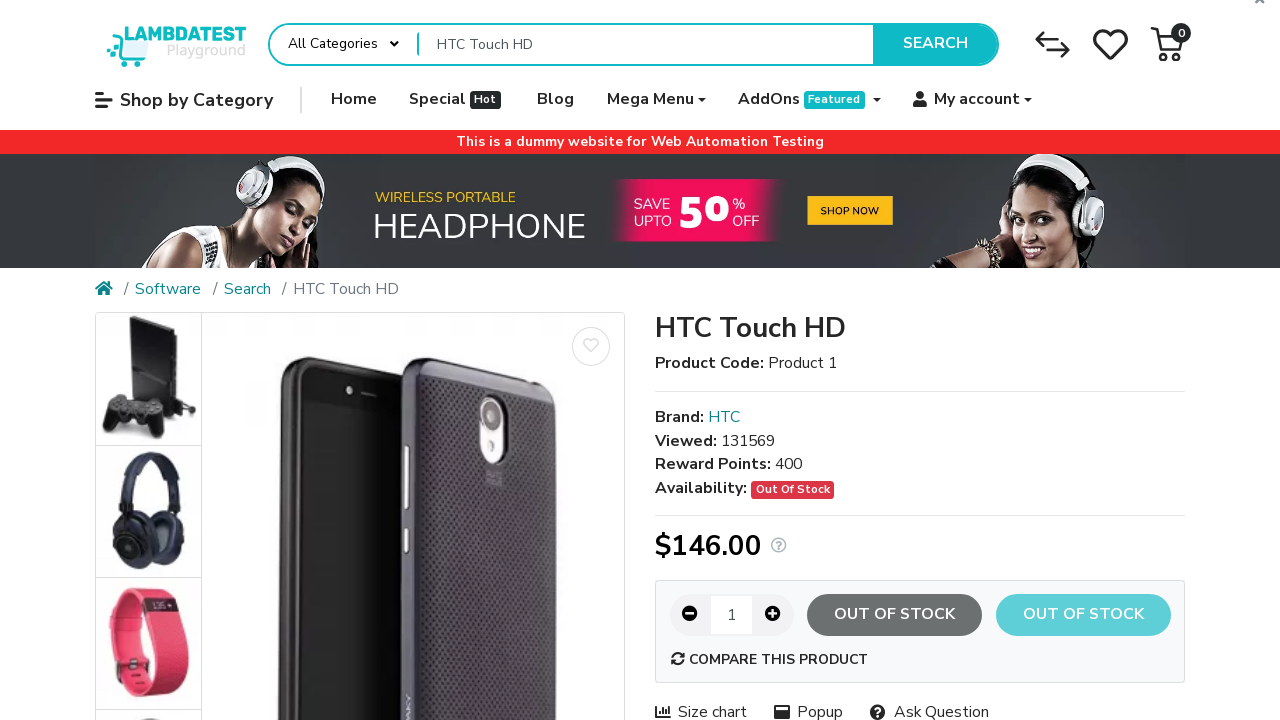